Tests JavaScript alert functionality by navigating to the JavaScript Alerts page, clicking a button to trigger a JS alert, and waiting for the alert to appear.

Starting URL: https://the-internet.herokuapp.com/

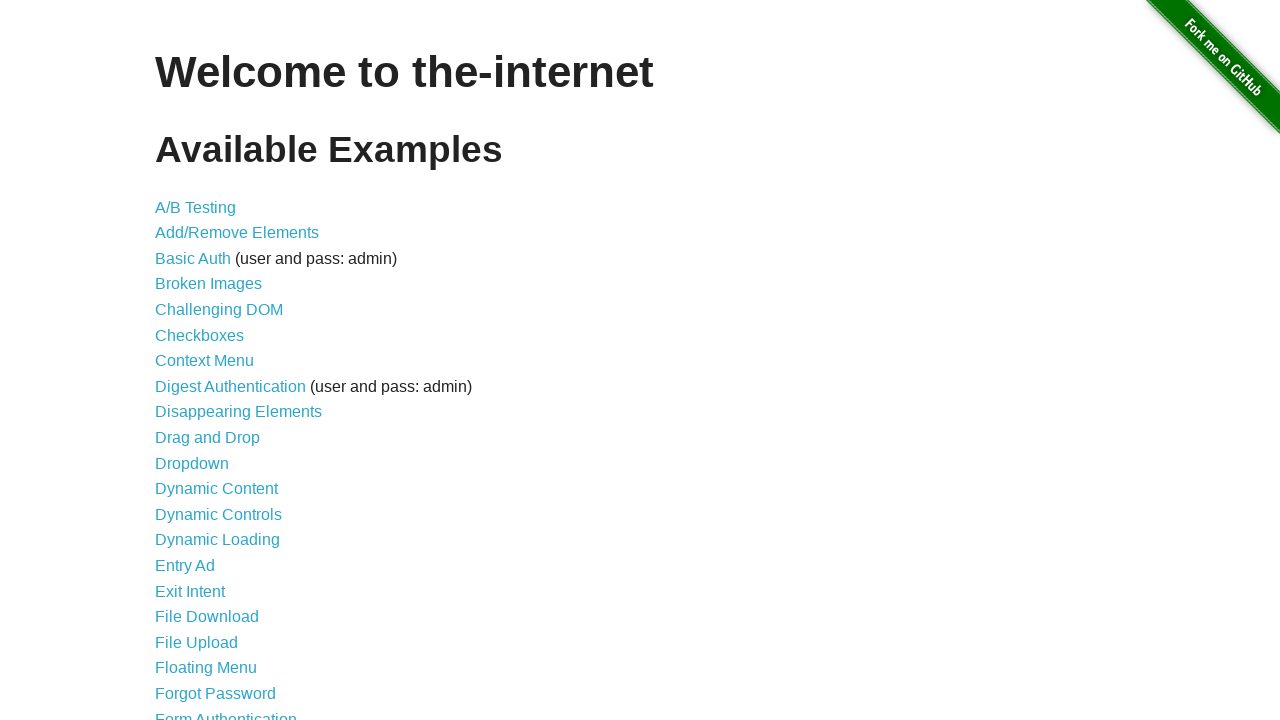

Clicked on JavaScript Alerts link at (214, 361) on text=JavaScript Alerts
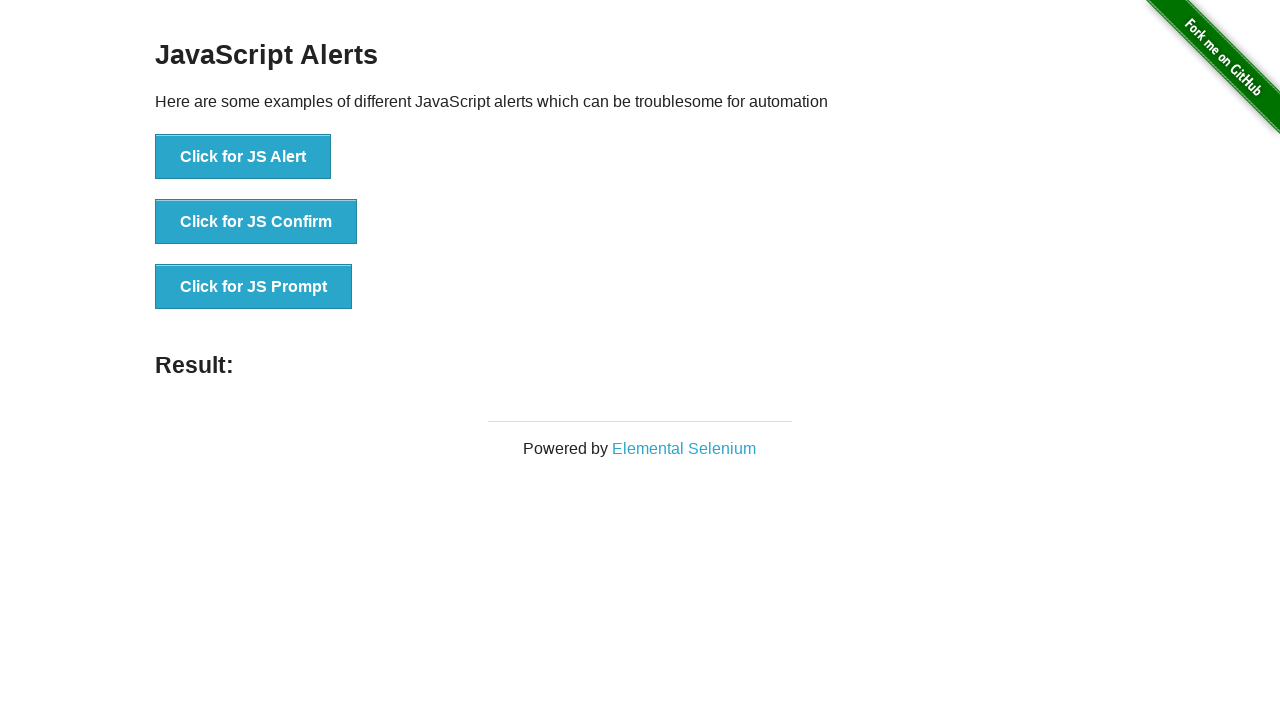

Clicked the 'Click for JS Alert' button to trigger JavaScript alert at (243, 157) on xpath=//button[text()='Click for JS Alert']
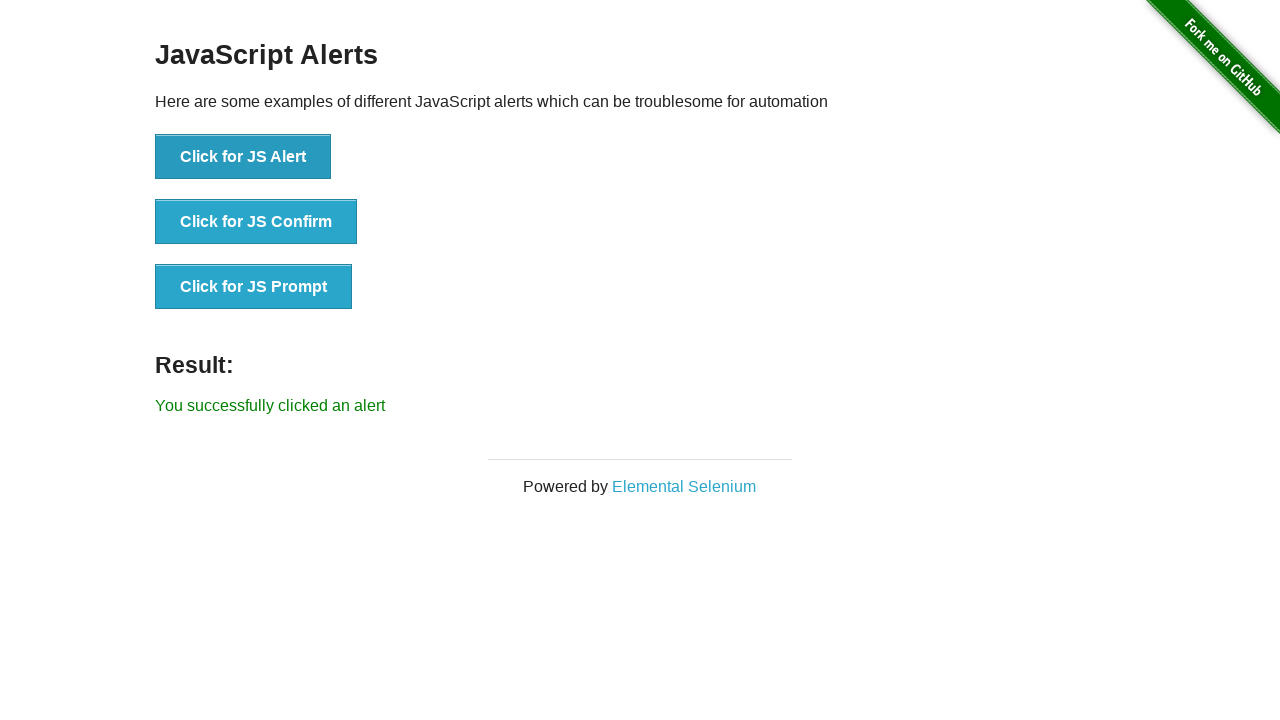

Set up dialog handler to accept the alert
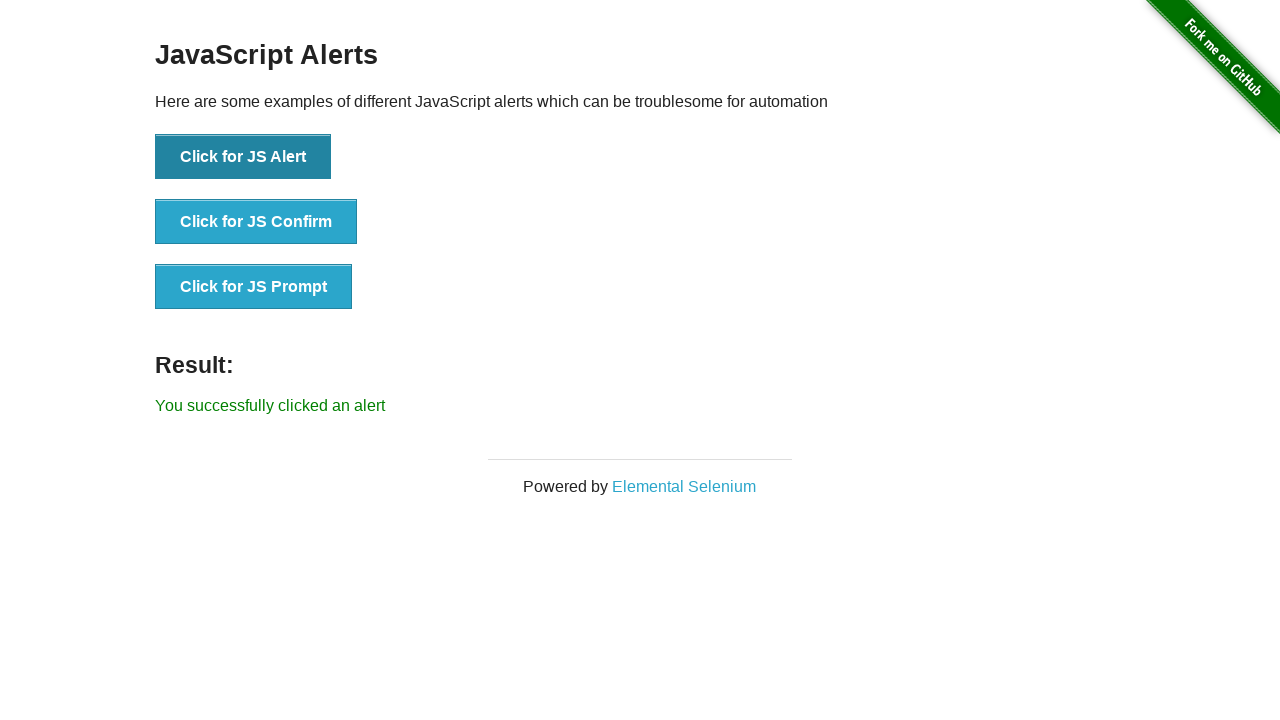

Result message appeared confirming alert was handled
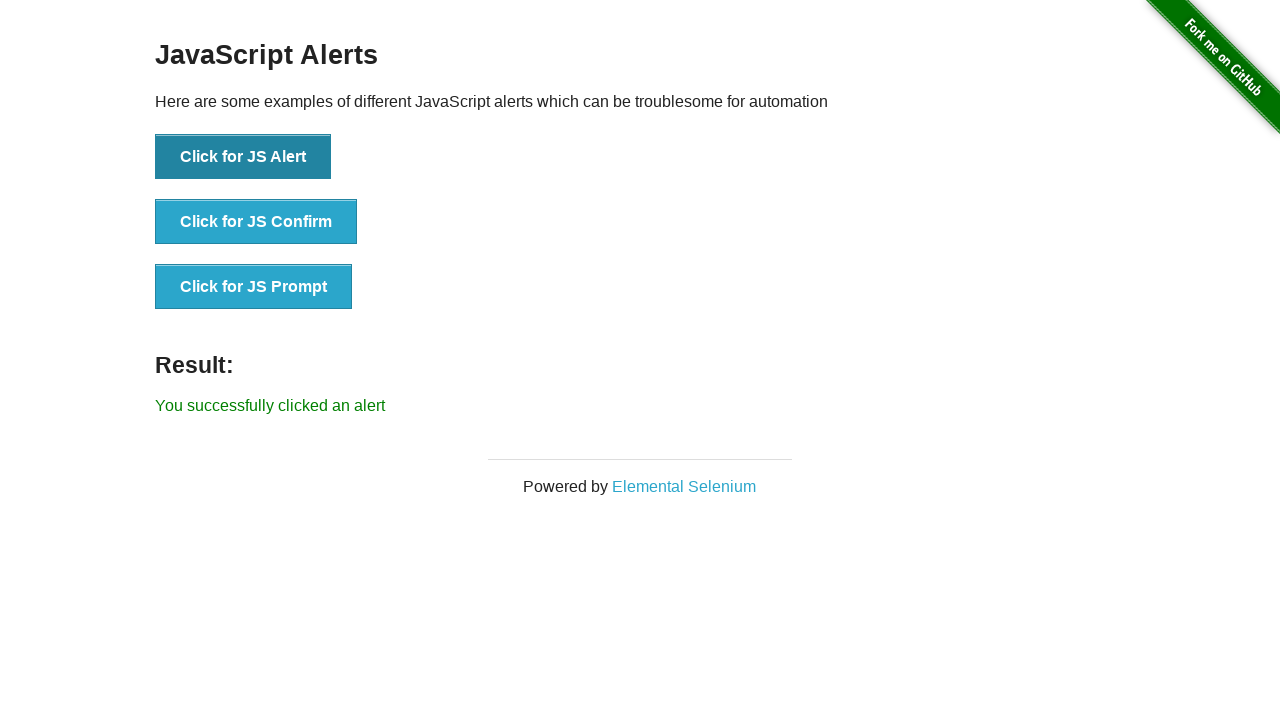

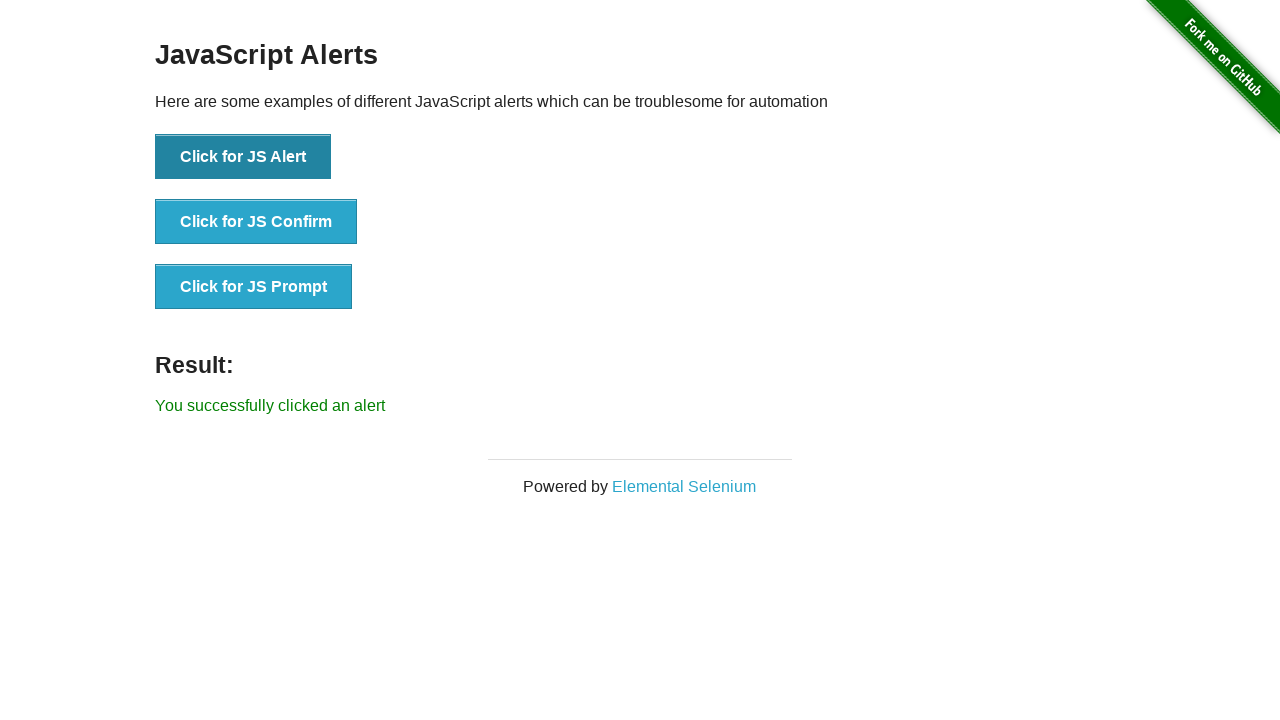